Tests Yahoo Japan's train route search functionality by navigating to the route information page, entering departure and arrival stations (Shinjuku to Tokyo), selecting display order, and executing the search.

Starting URL: https://yahoo.co.jp

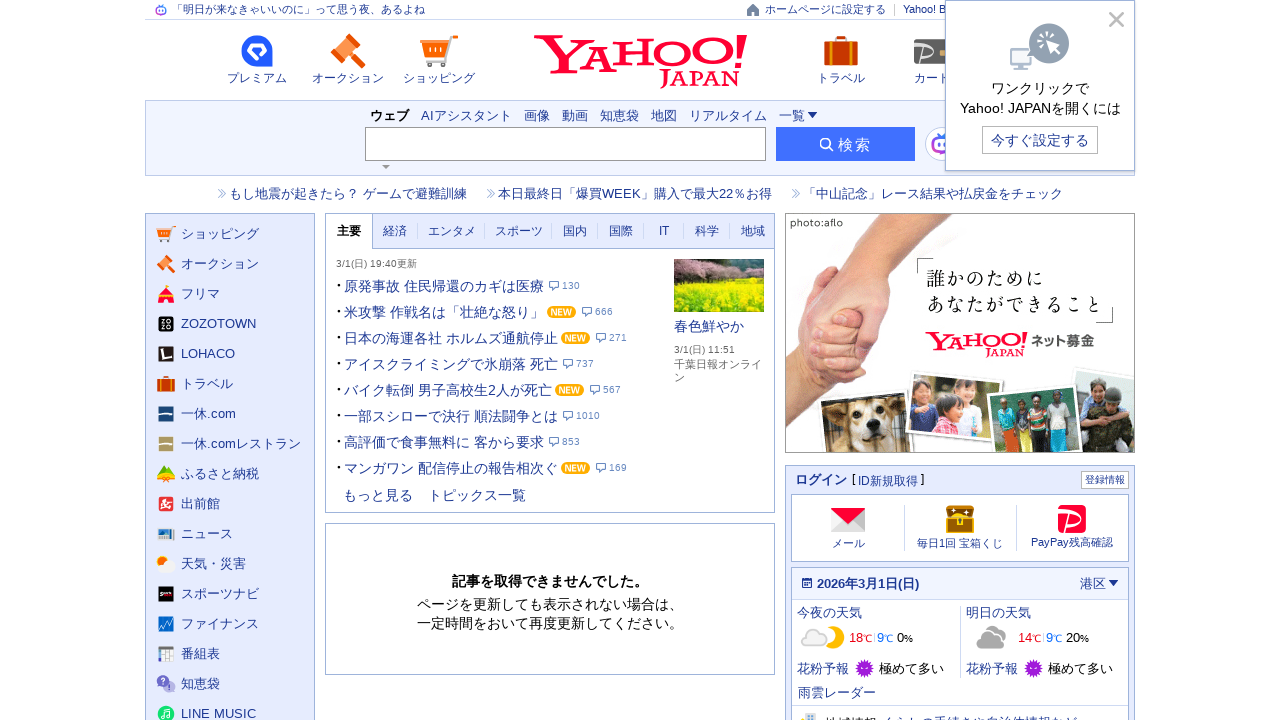

Clicked on route information link at (207, 361) on xpath=//span[contains(text(), '路線')]
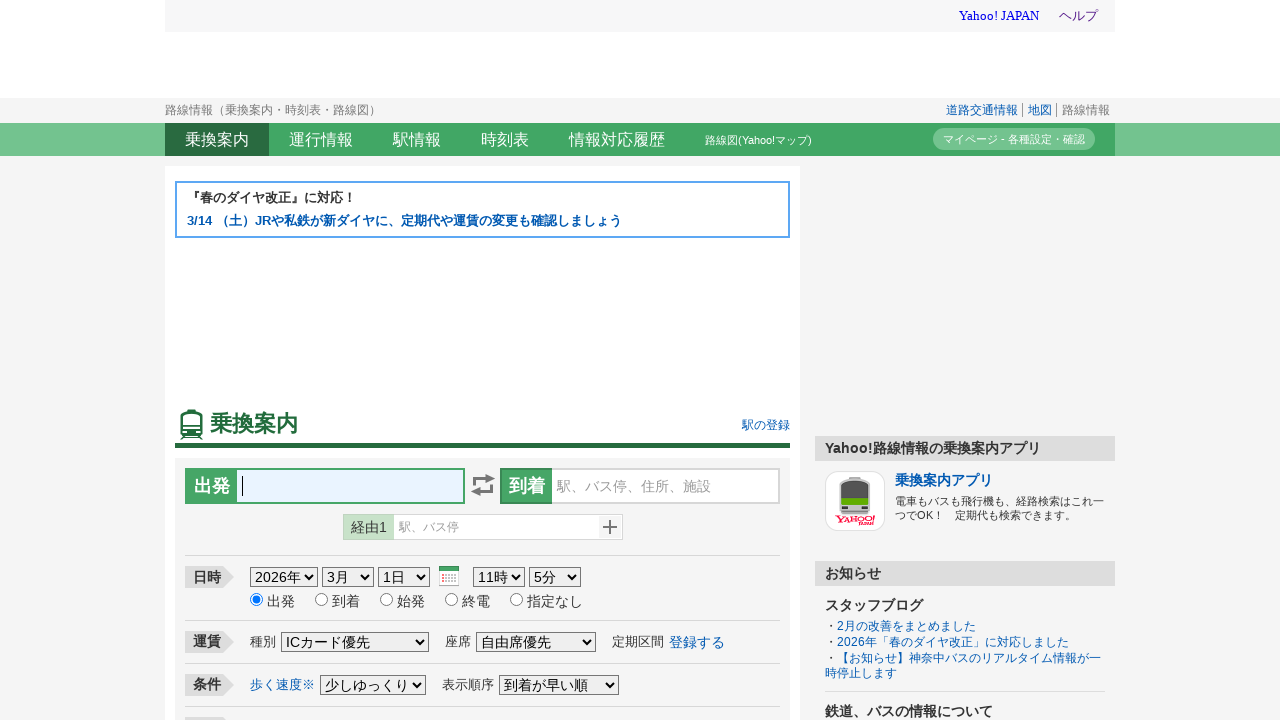

Route information page loaded
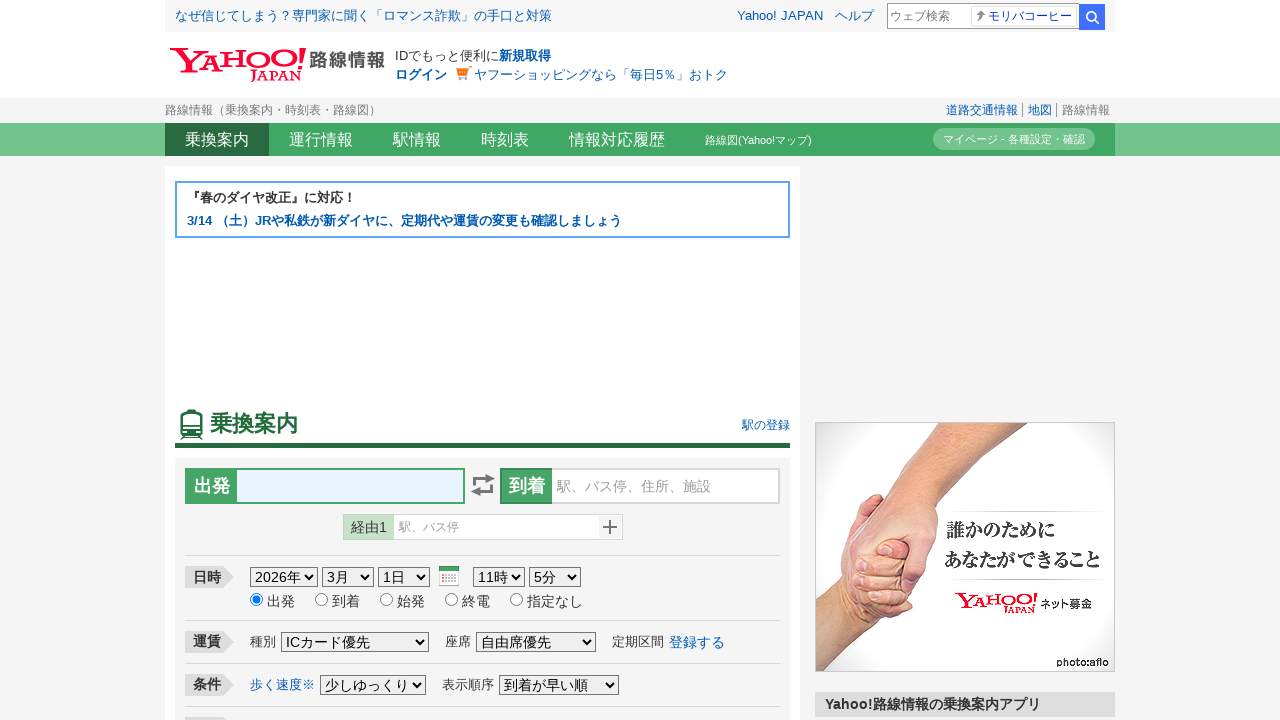

Entered departure station: Shinjuku on input[name='from']
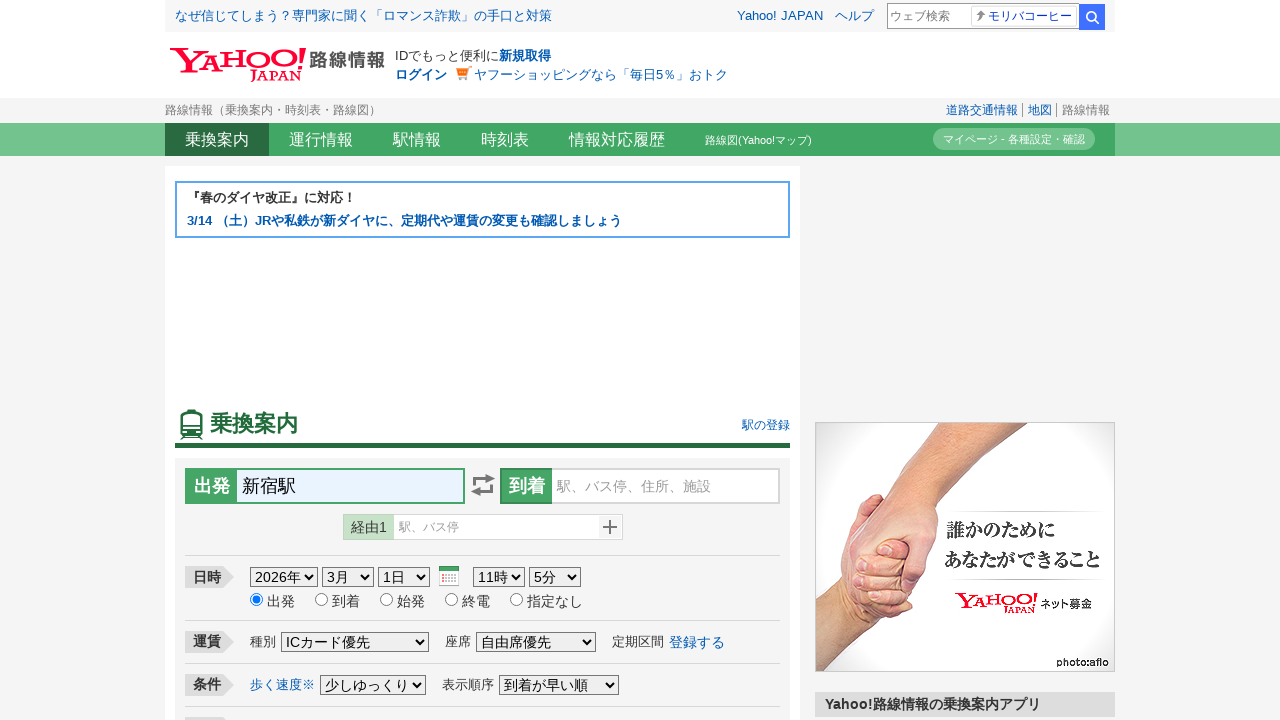

Entered arrival station: Tokyo on input[name='to']
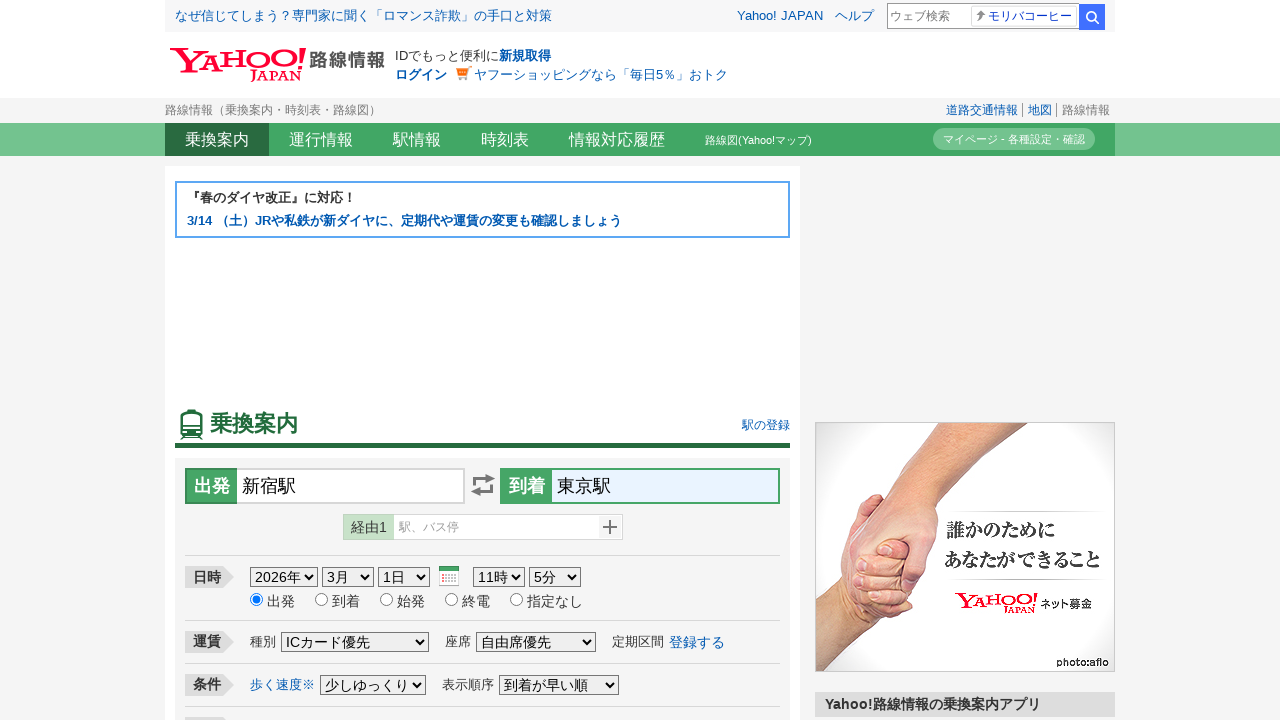

Selected display order by time on #s
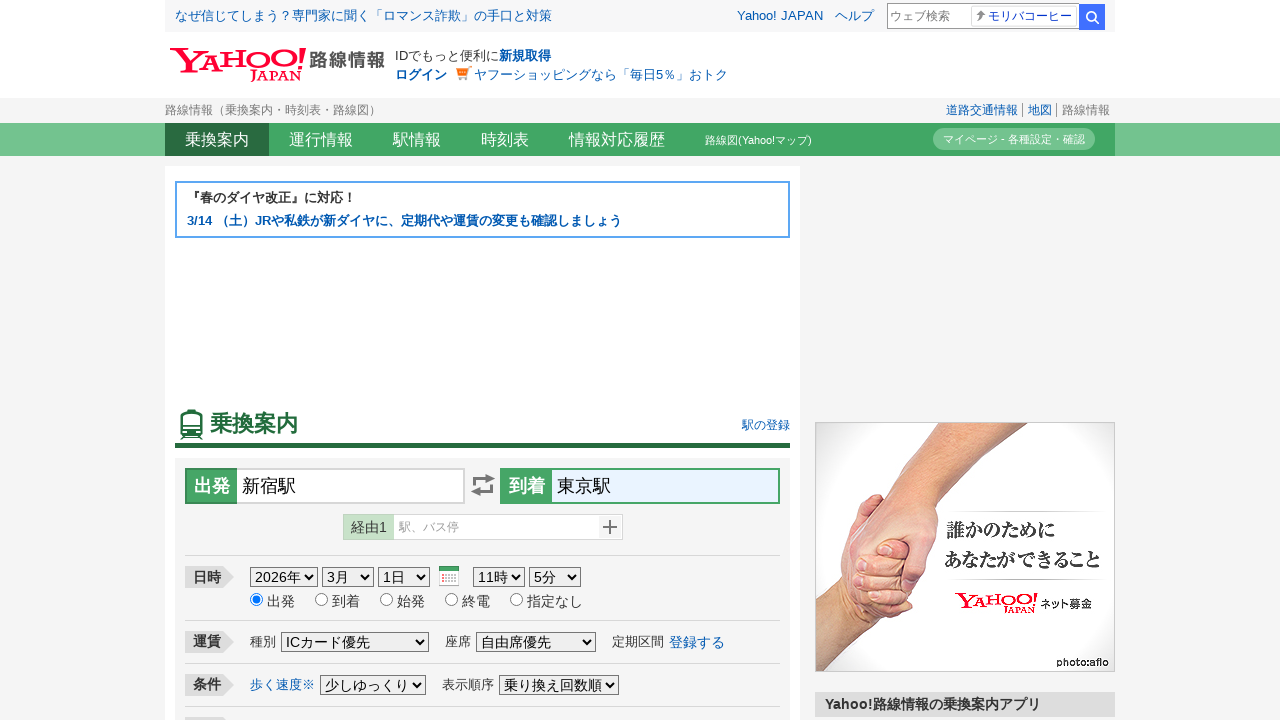

Clicked search button to execute route search at (482, 361) on #searchModuleSubmit
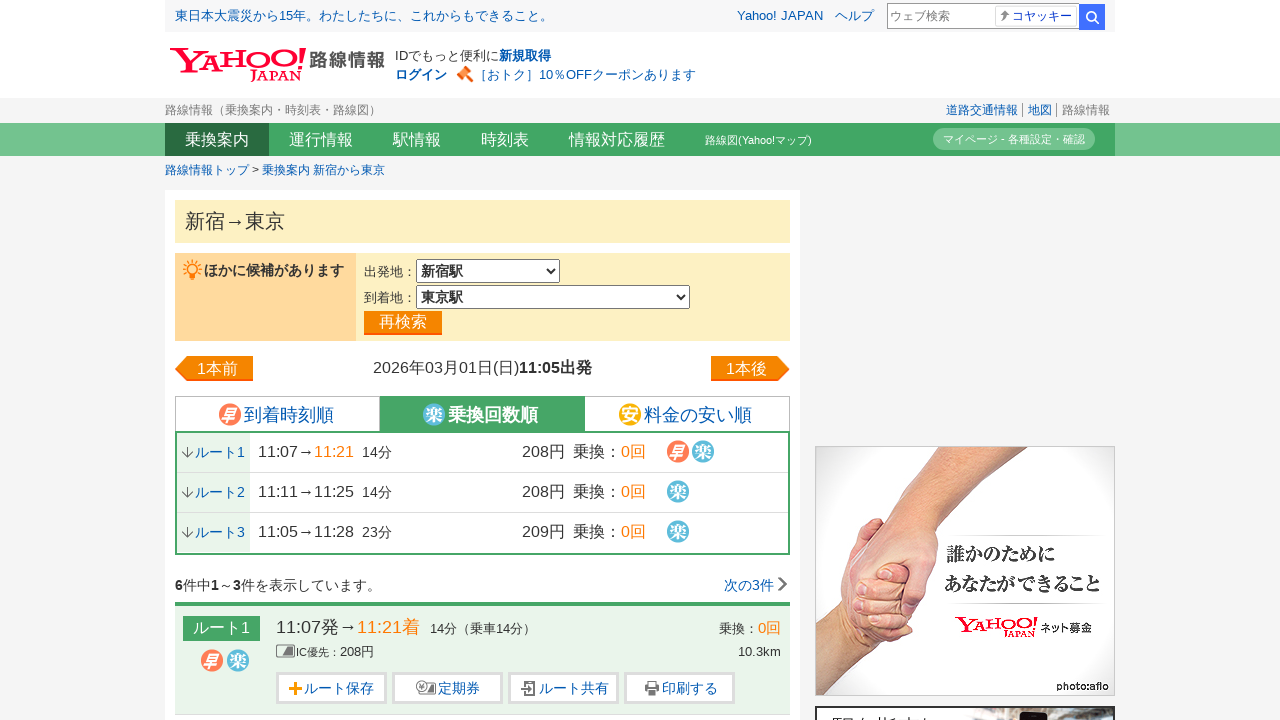

Route search results loaded
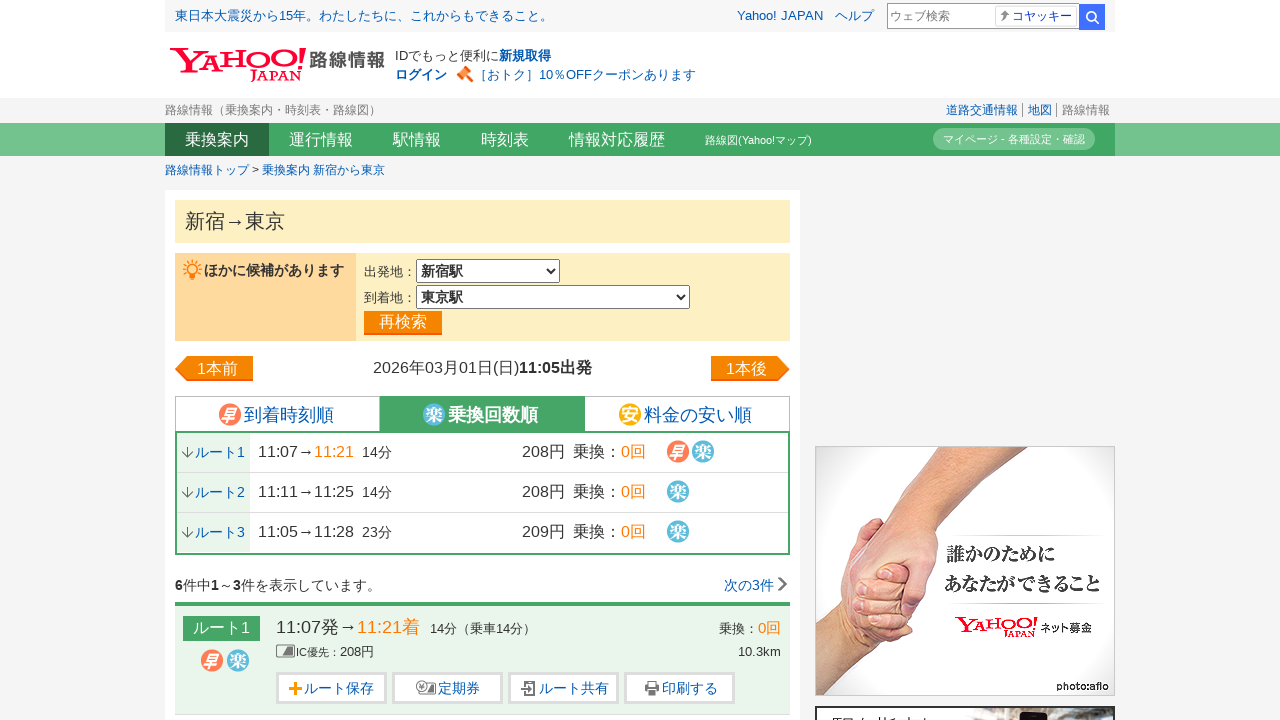

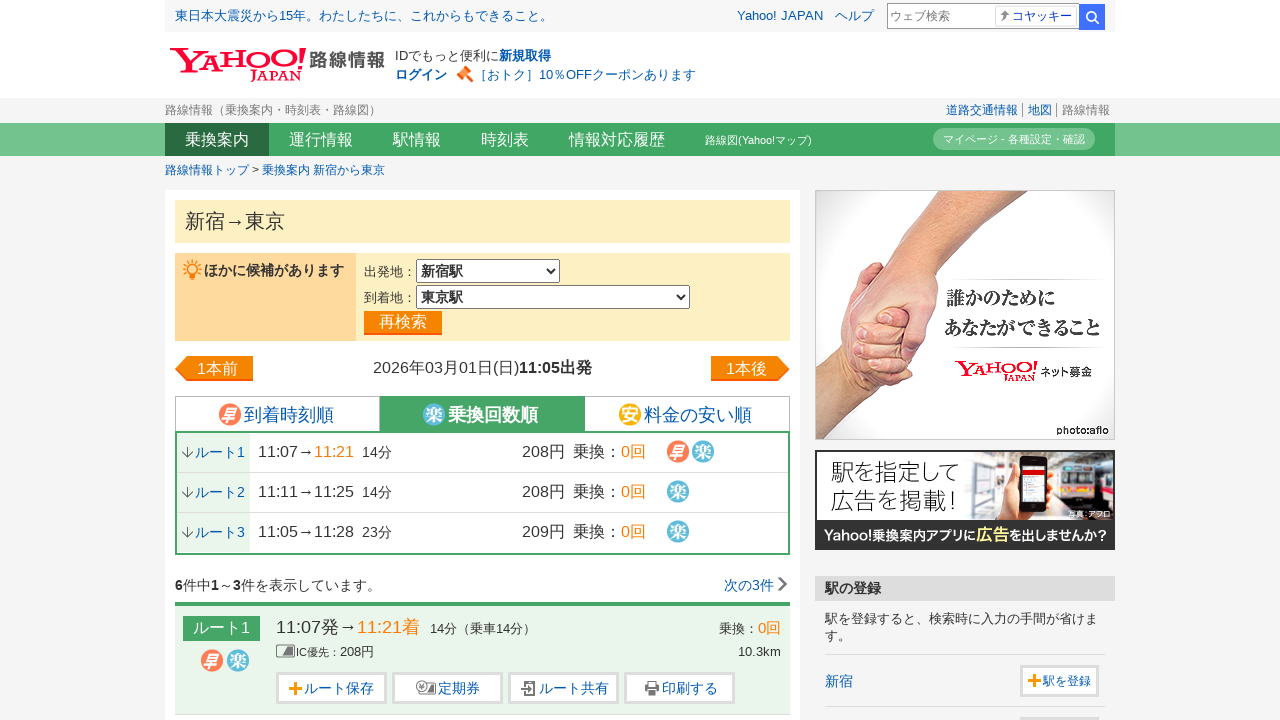